Tests mouse hover functionality by hovering over the Desktops menu and clicking on the Mac submenu item

Starting URL: https://naveenautomationlabs.com/opencart/

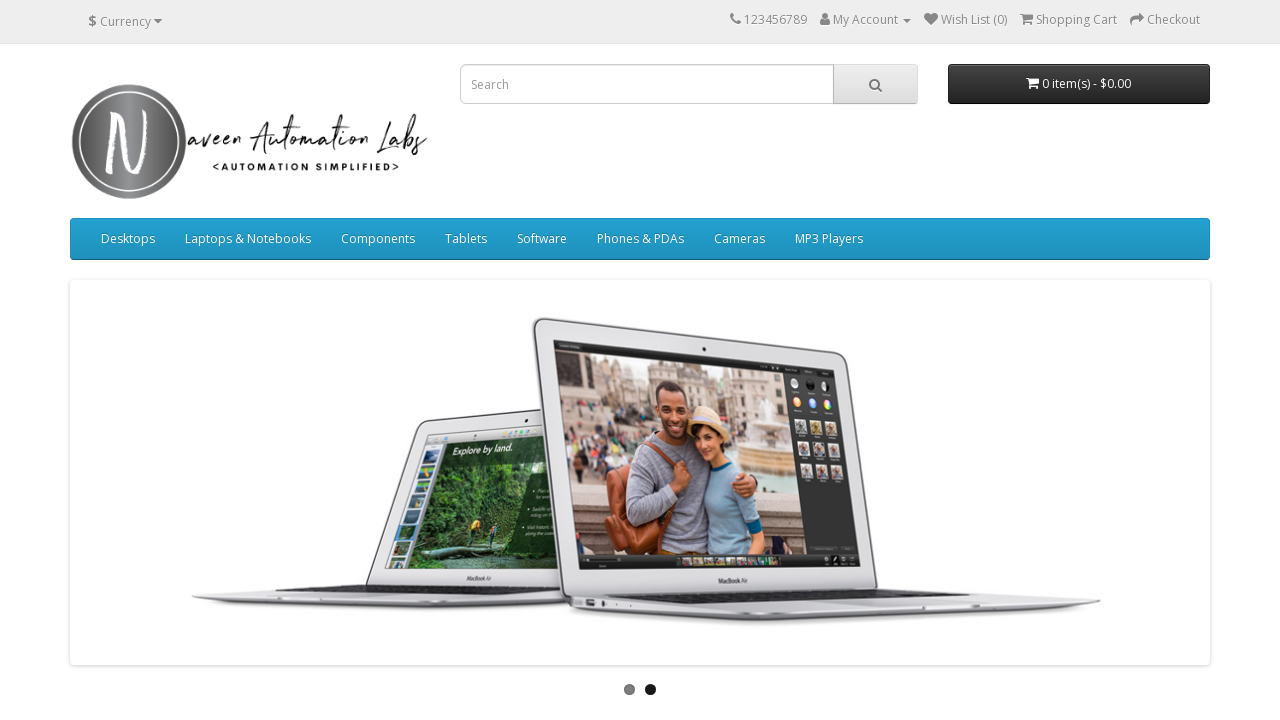

Hovered over Desktops menu item at (128, 239) on a:text('Desktops')
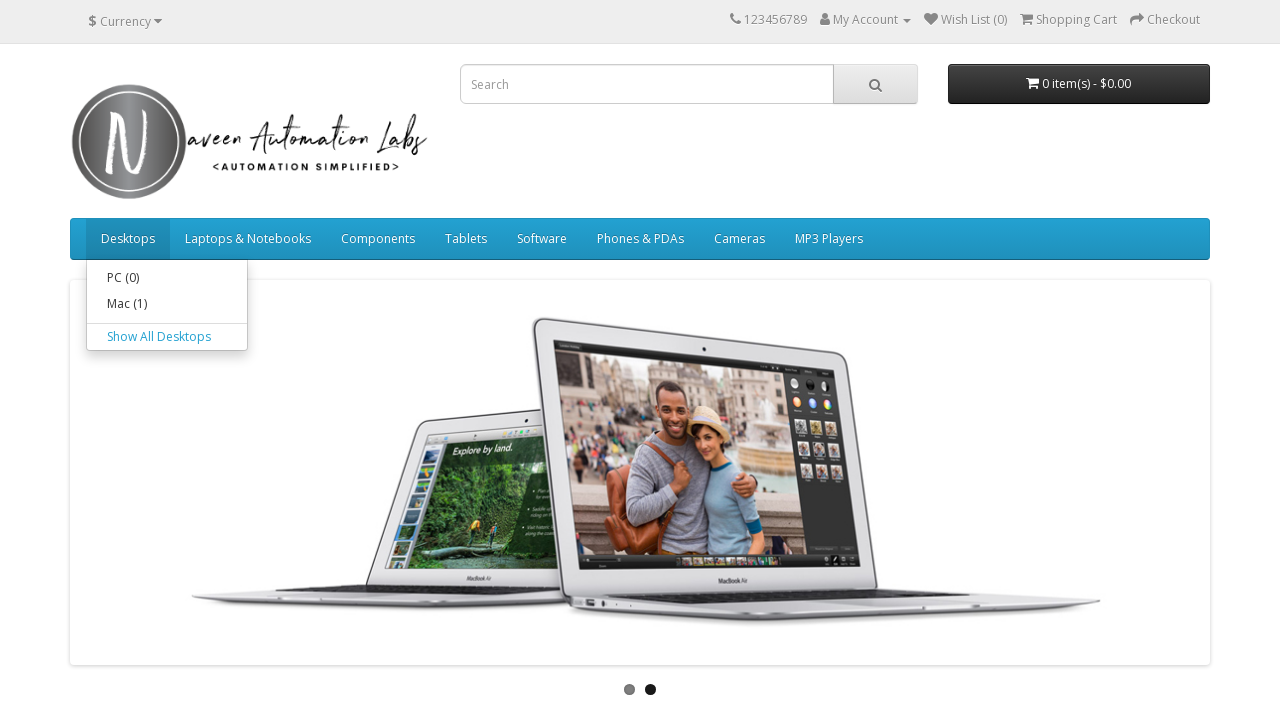

Clicked on Mac submenu item at (167, 304) on a:text('Mac (1)')
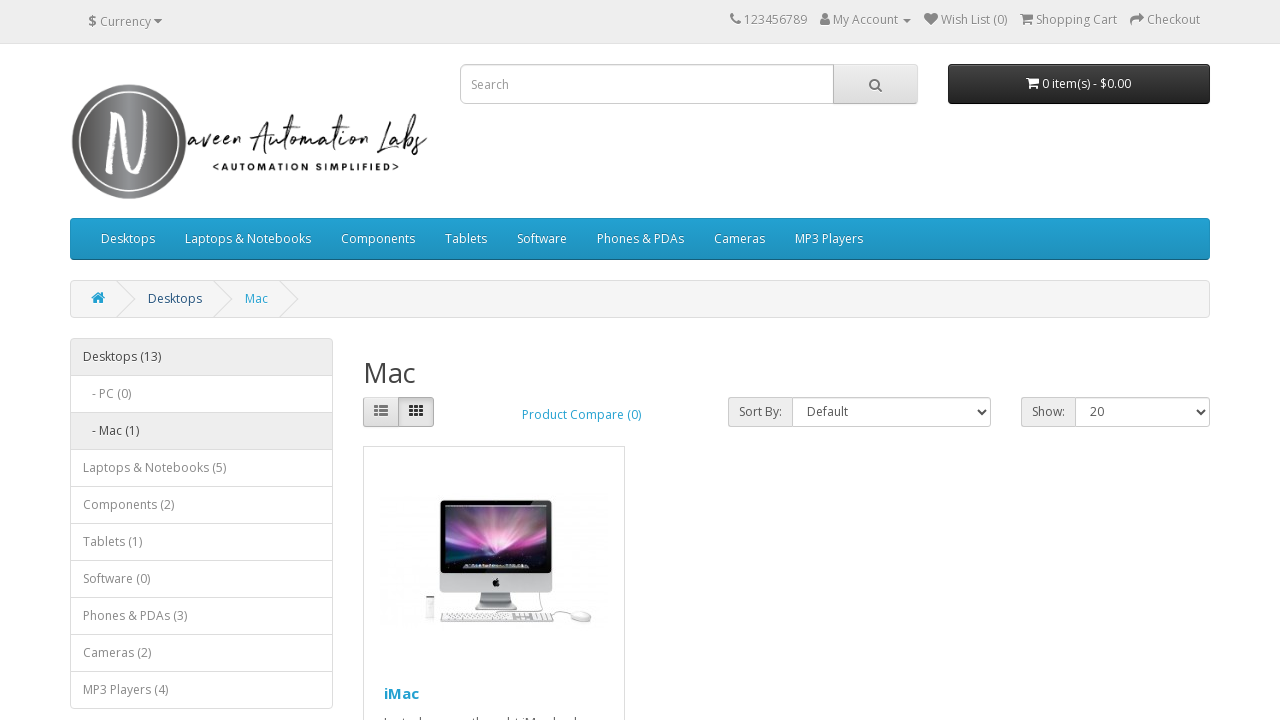

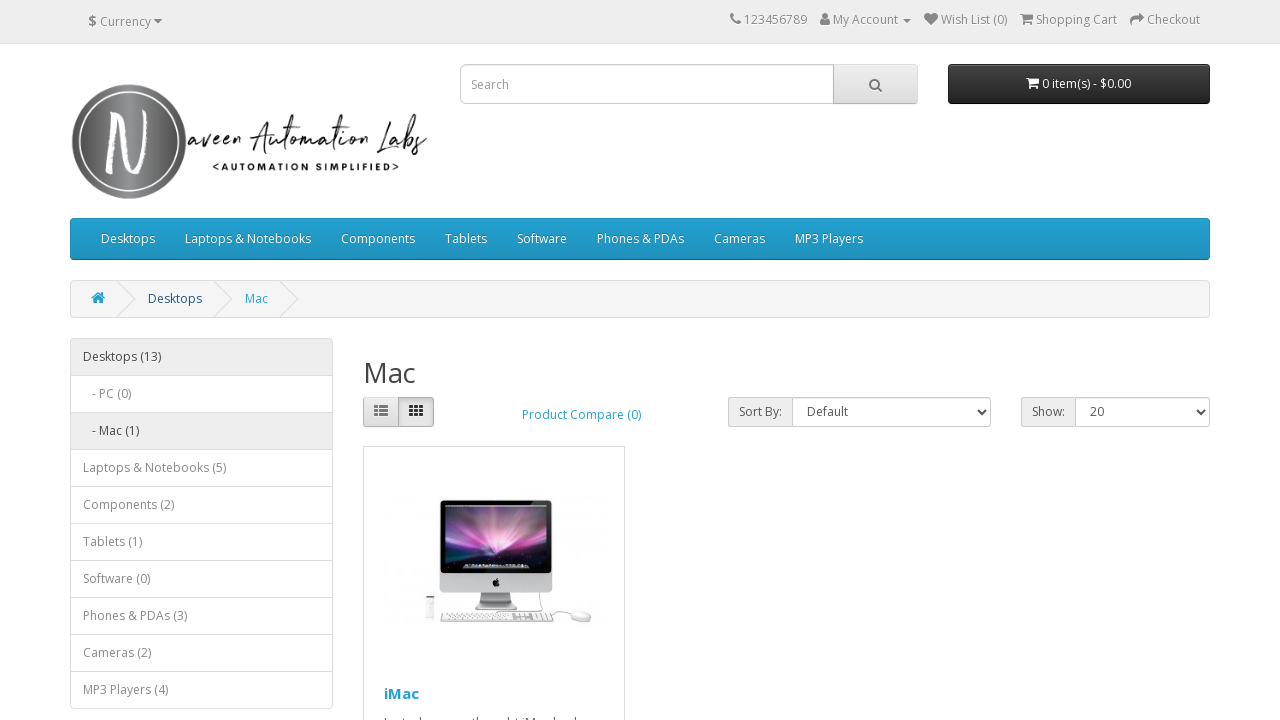